Finds the first element with class "test" and retrieves its text content to verify element location by class returns the first matching element

Starting URL: https://kristinek.github.io/site/examples/locators

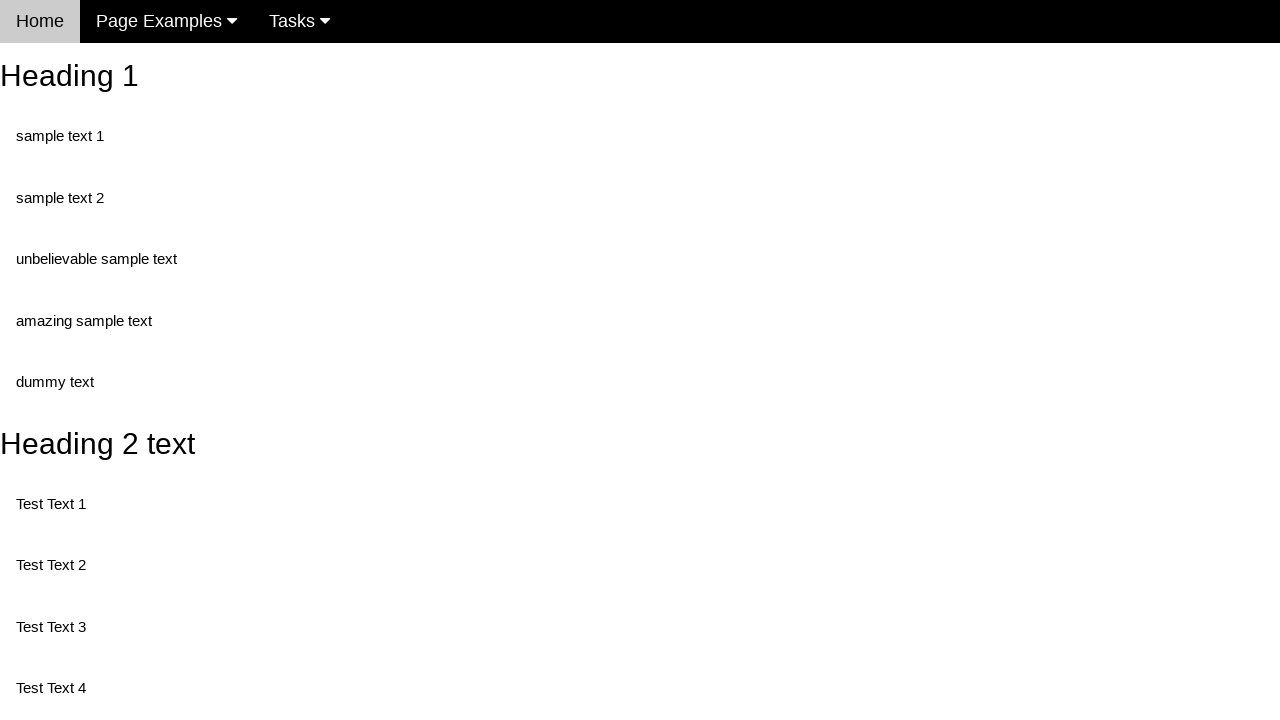

Navigated to locators example page
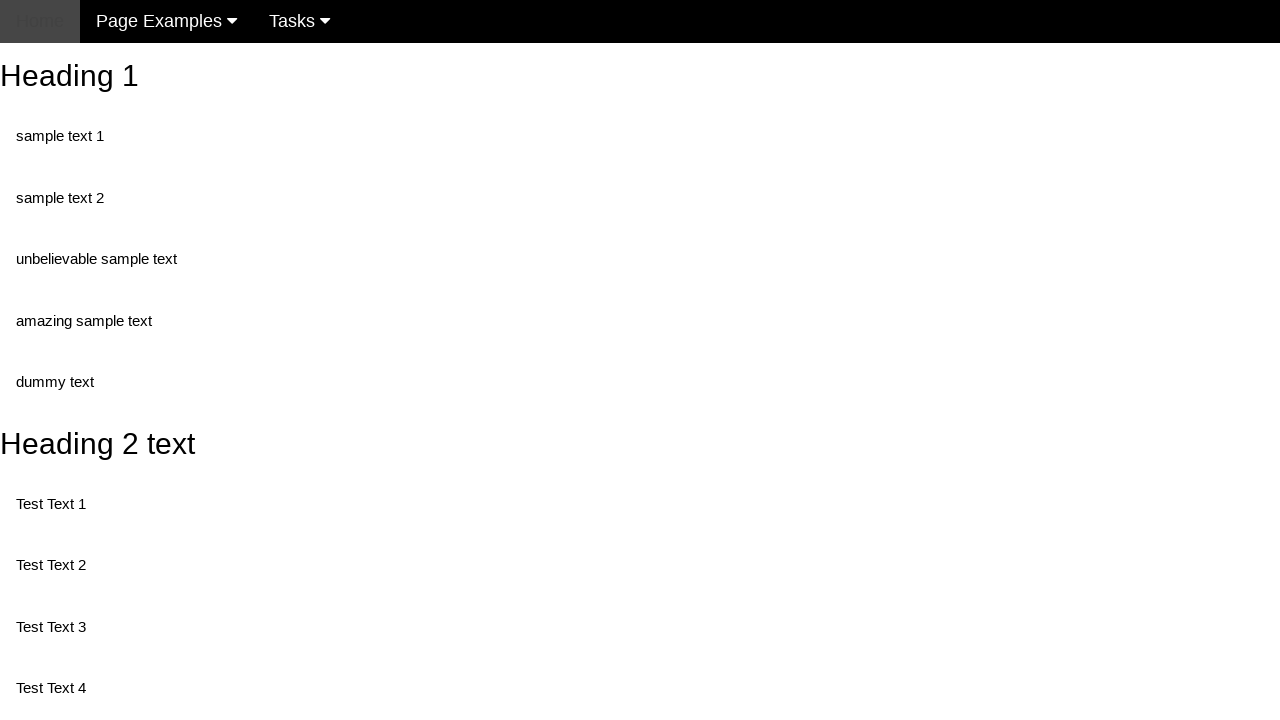

Retrieved text content from first element with class 'test'
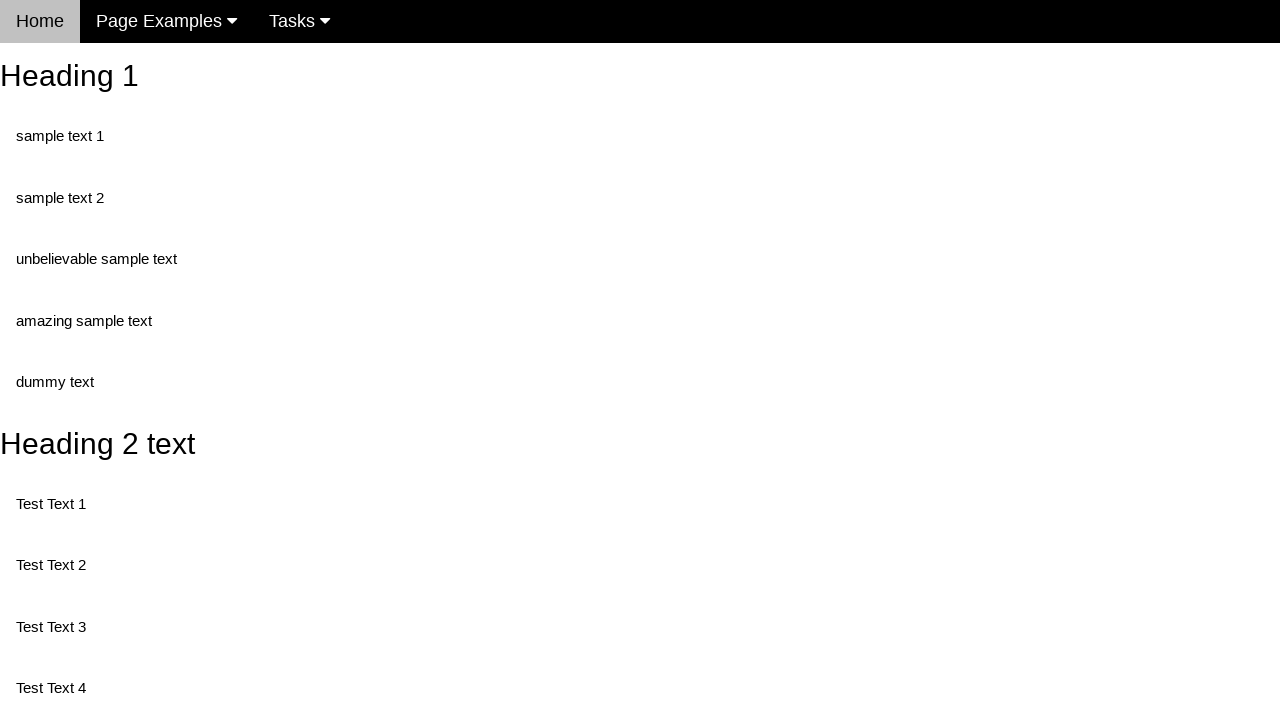

Printed text content: Test Text 1
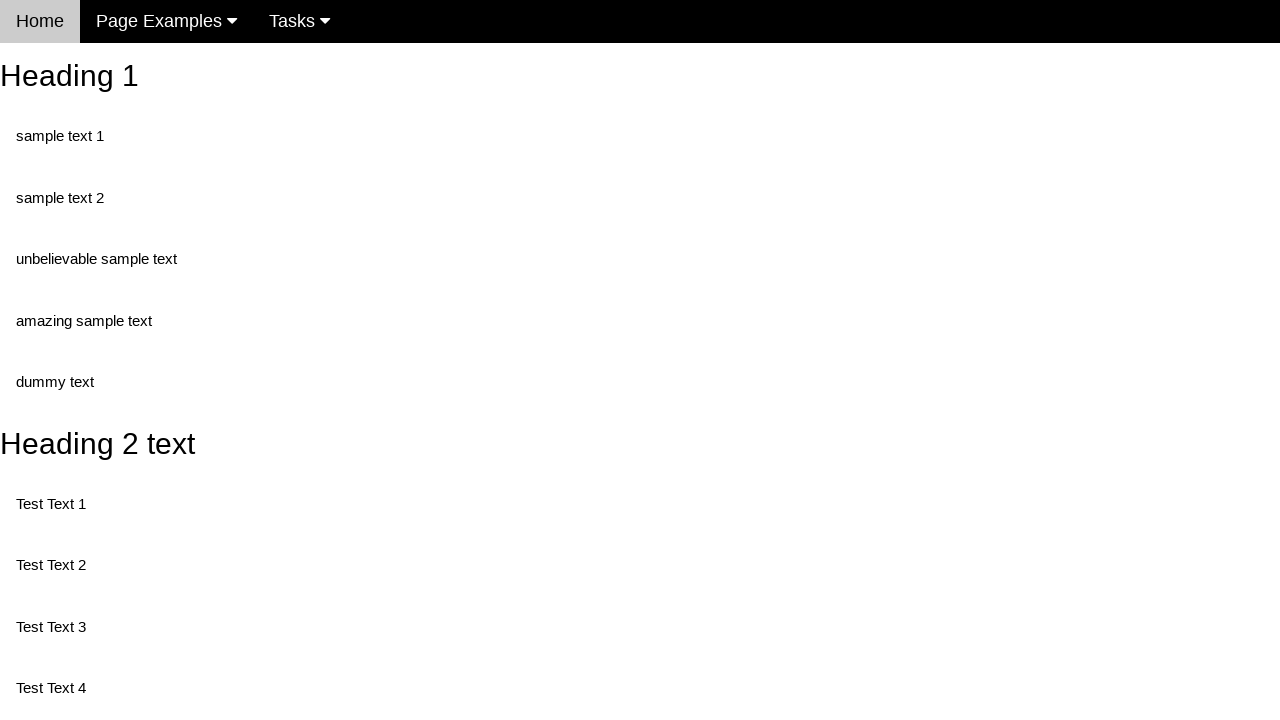

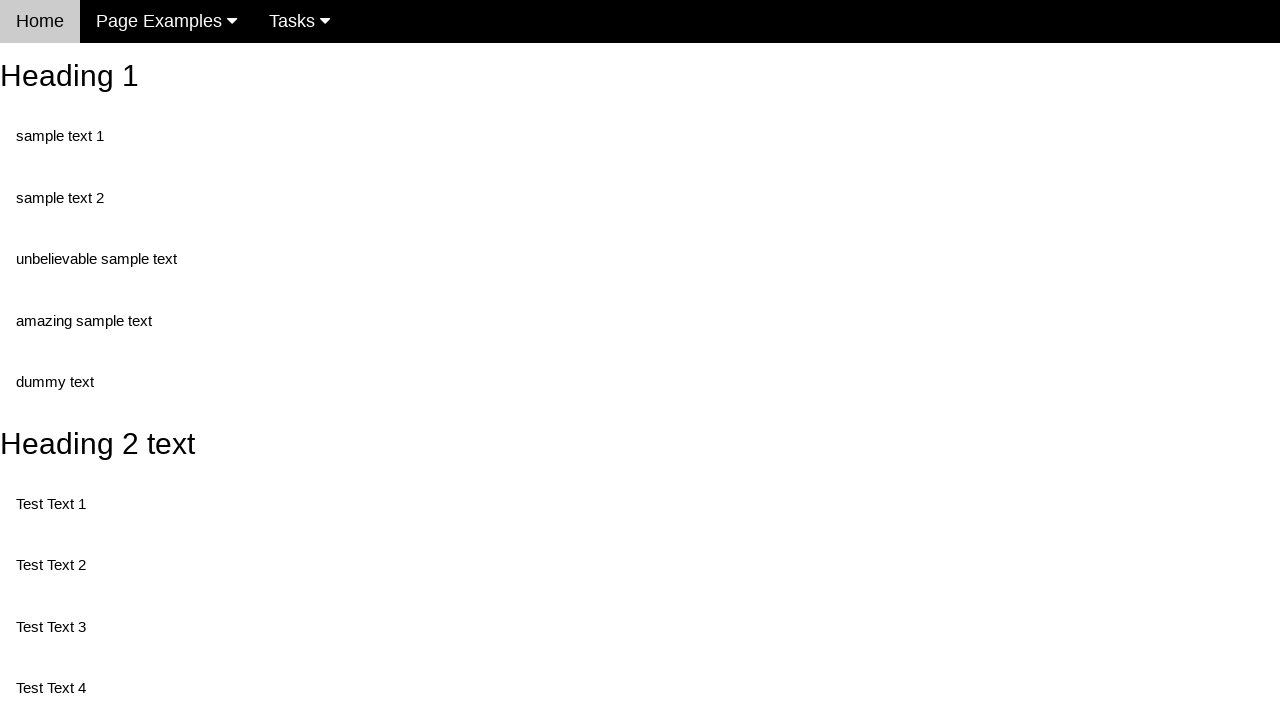